Tests drag and drop functionality on jQuery UI demo page by dragging an element from source to target within an iframe

Starting URL: https://jqueryui.com/droppable/

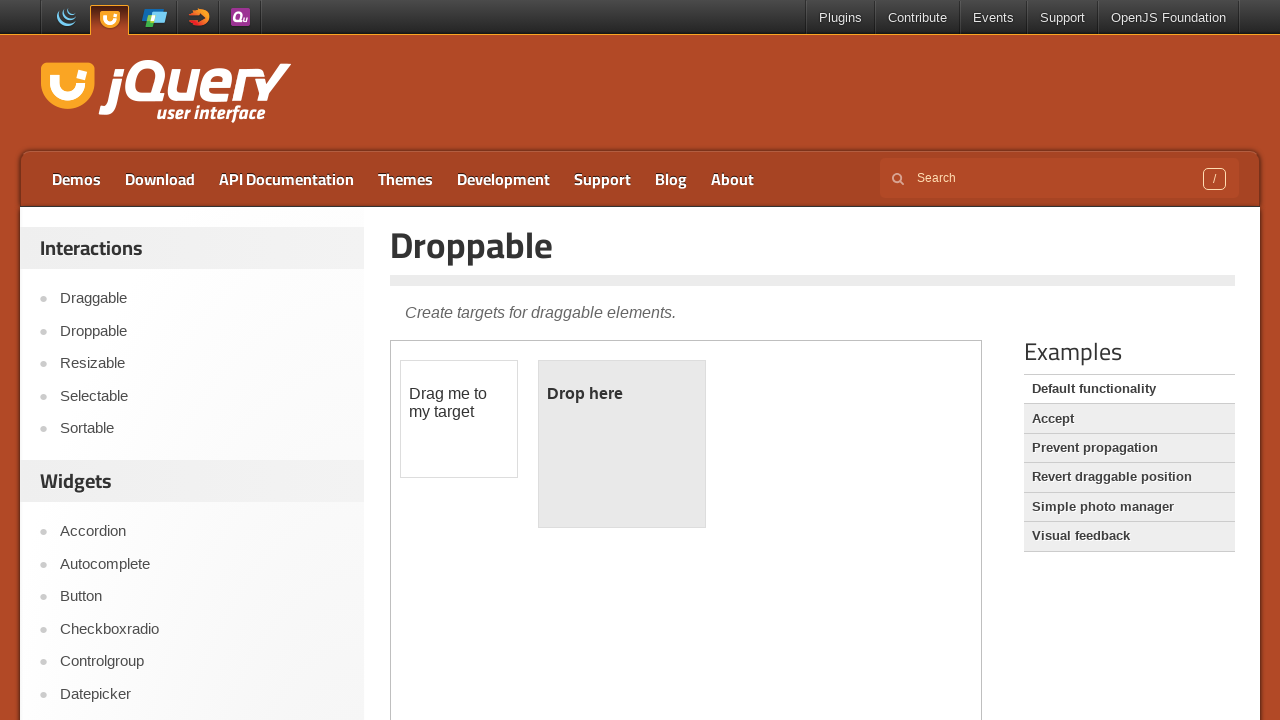

Located the demo iframe containing drag and drop elements
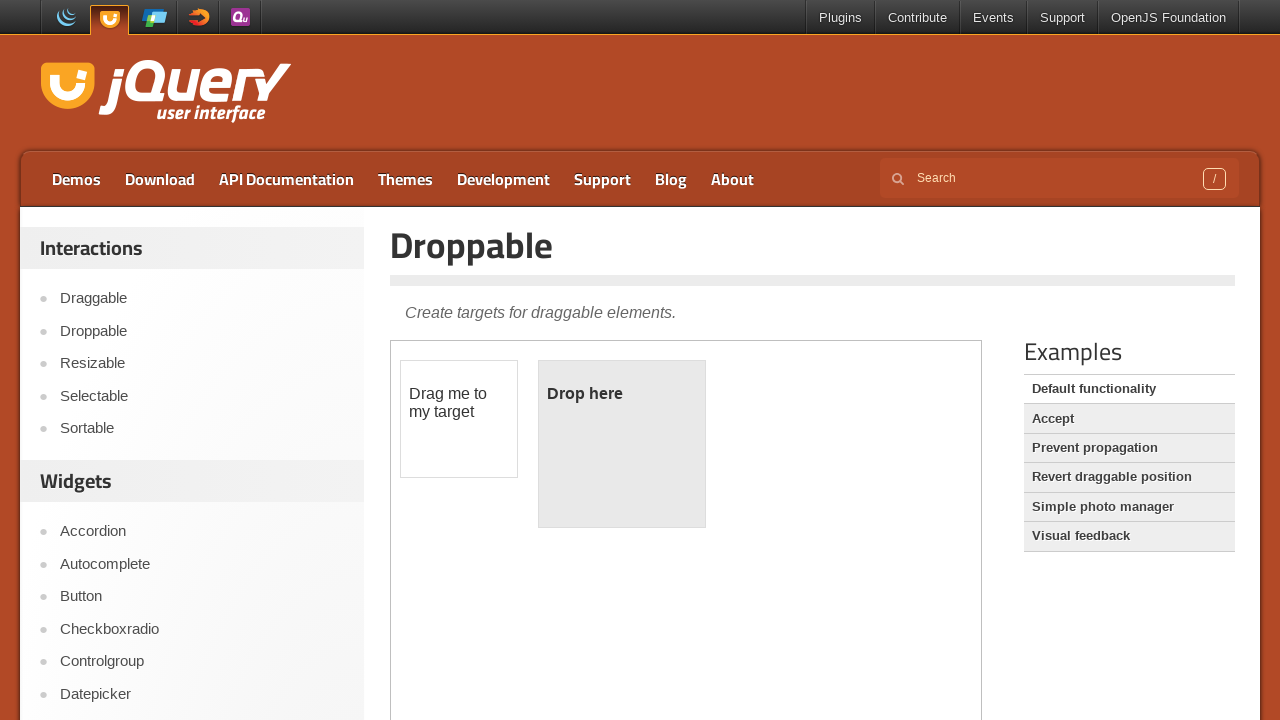

Clicked on the draggable element at (459, 419) on .demo-frame >> internal:control=enter-frame >> #draggable
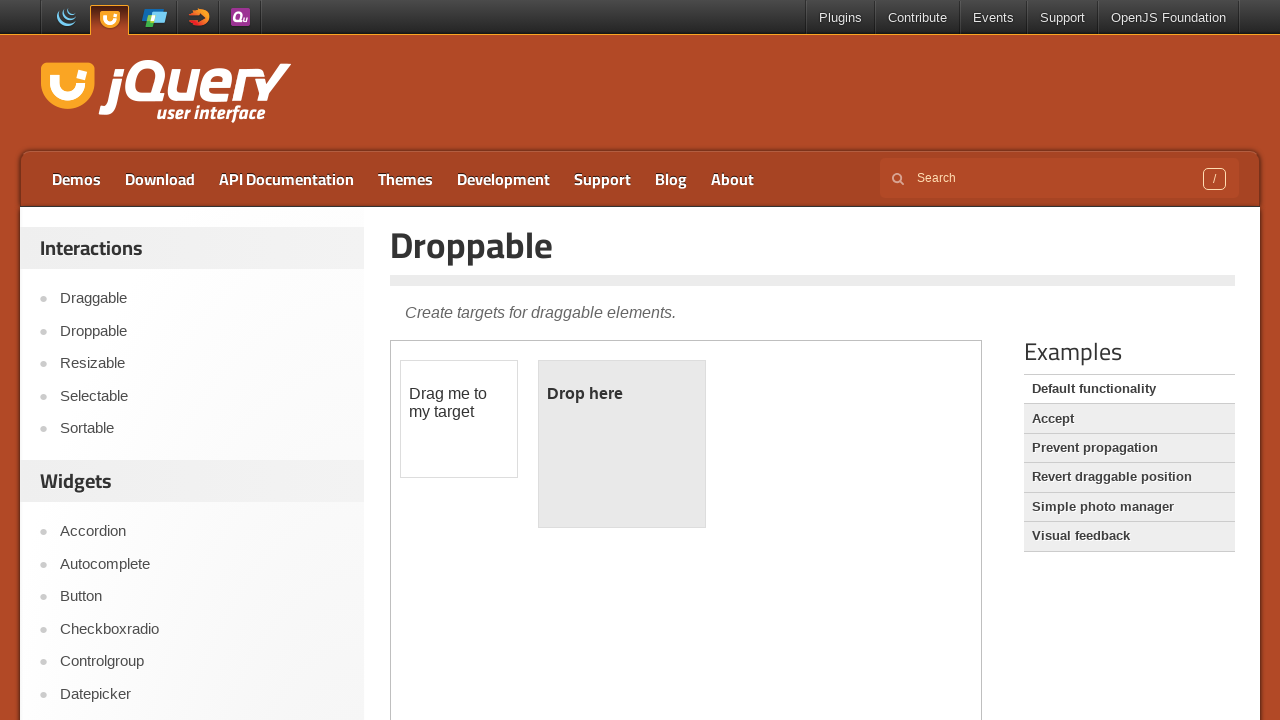

Dragged the draggable element to the droppable target area at (622, 444)
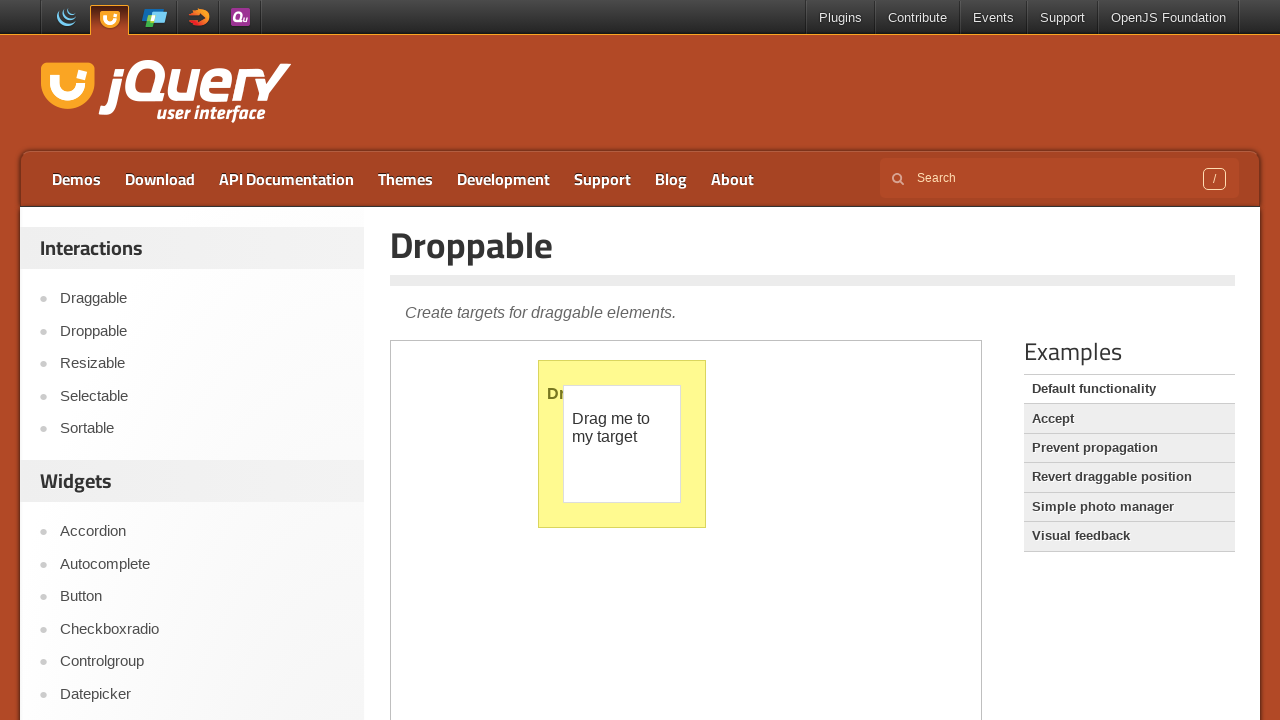

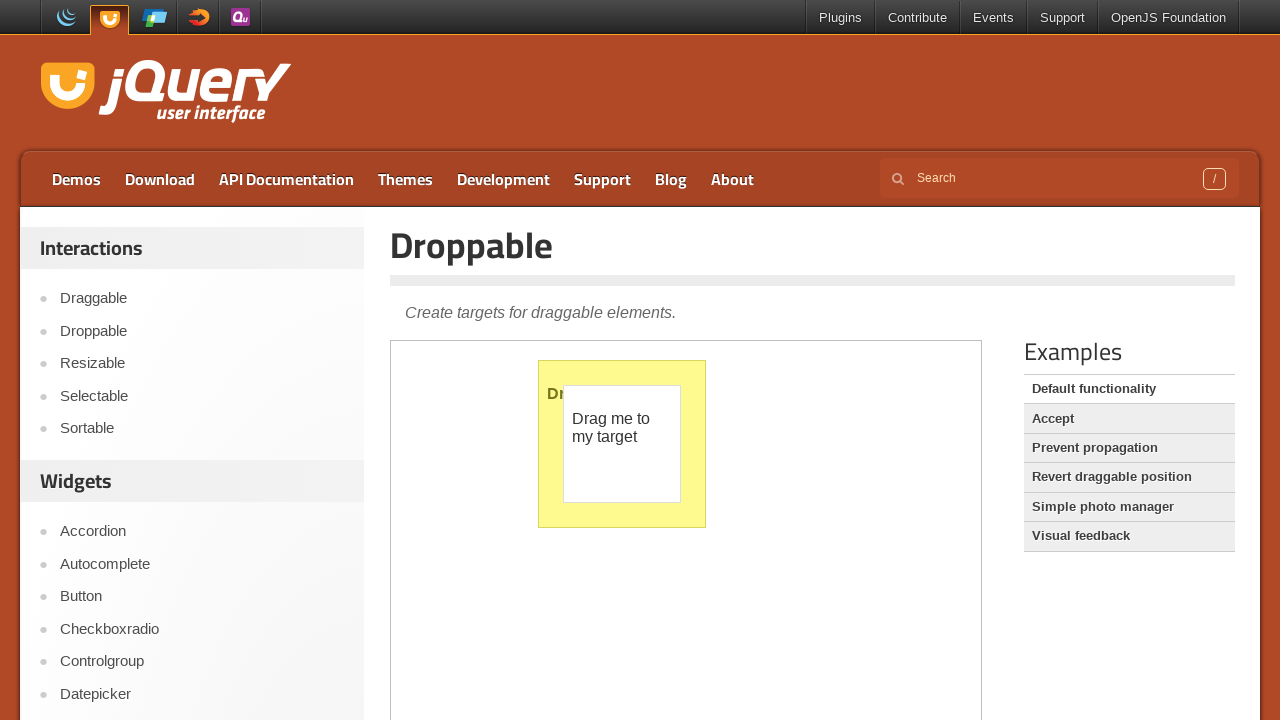